Navigates to Outlook's homepage and verifies that the page title contains "Outlook"

Starting URL: http://www.outlook.com

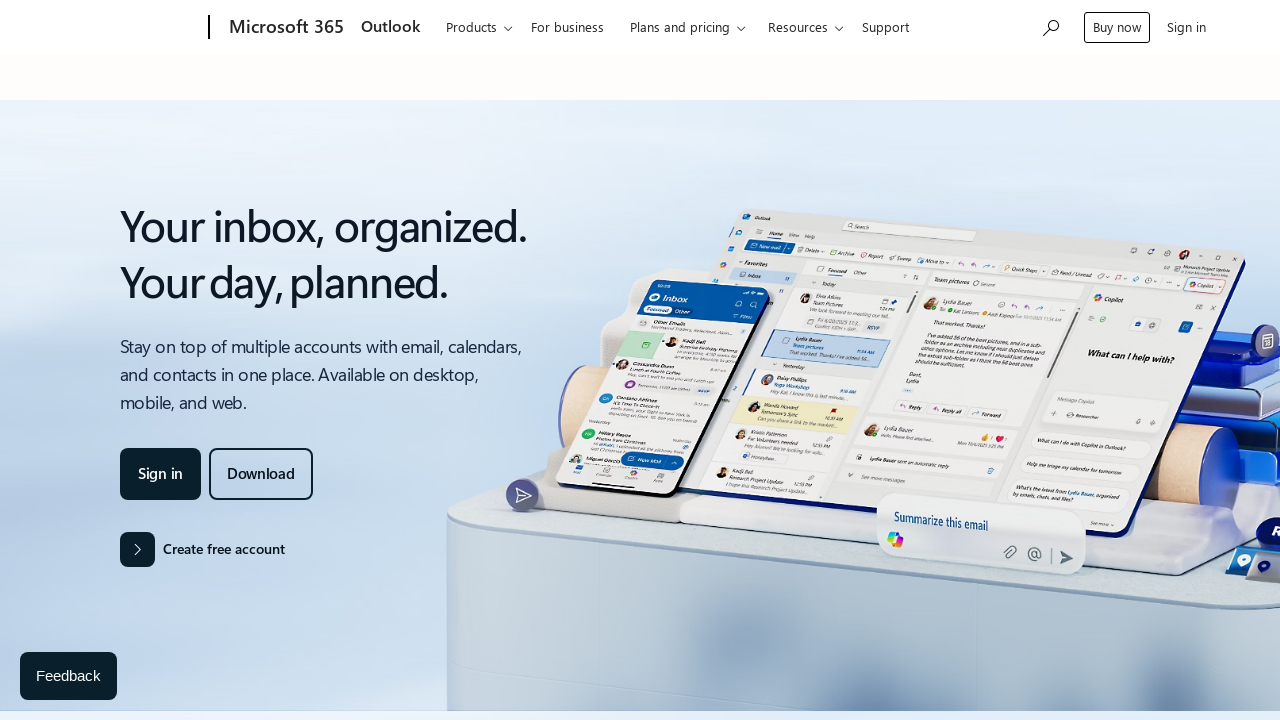

Navigated to Outlook homepage at http://www.outlook.com
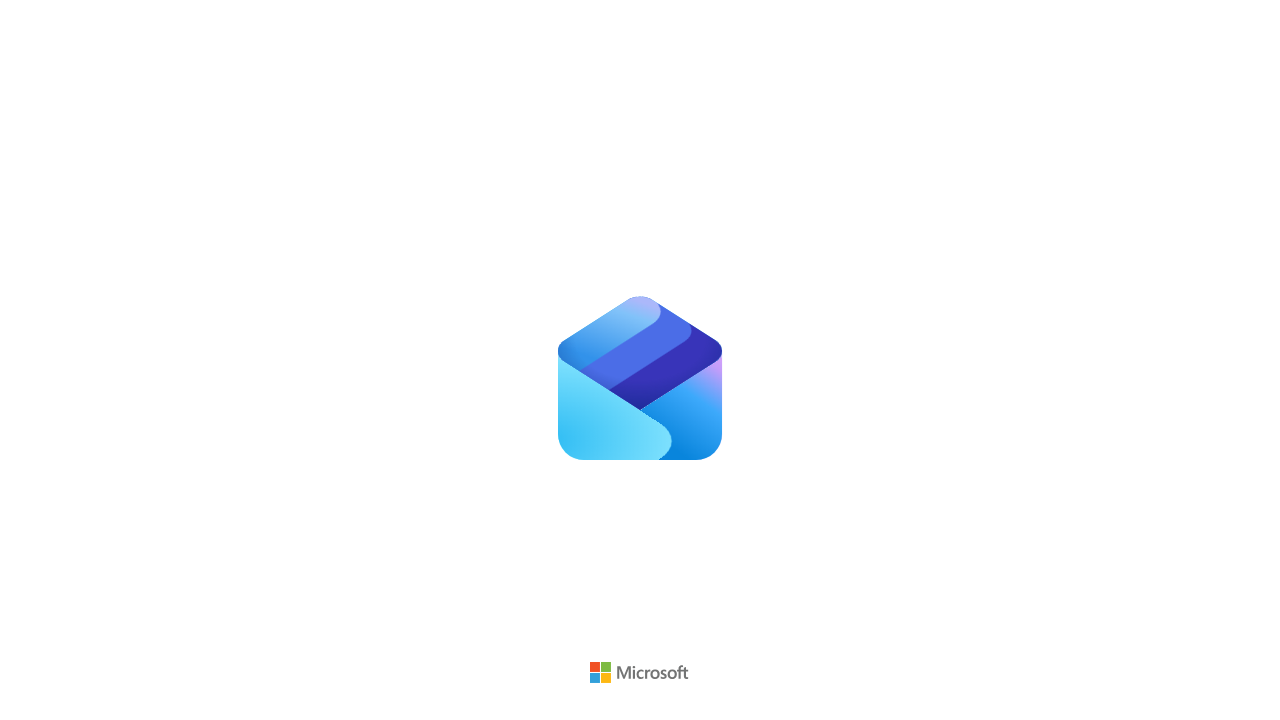

Page finished loading (domcontentloaded state reached)
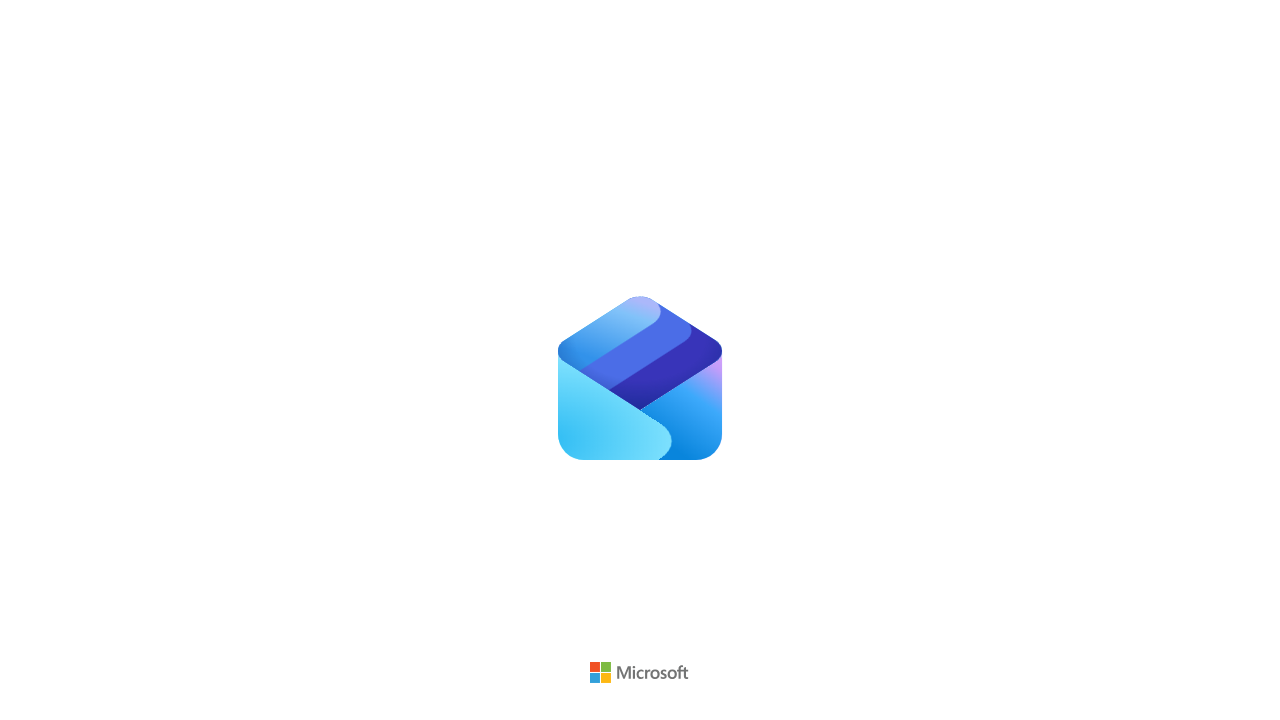

Verified that page title contains 'Outlook'
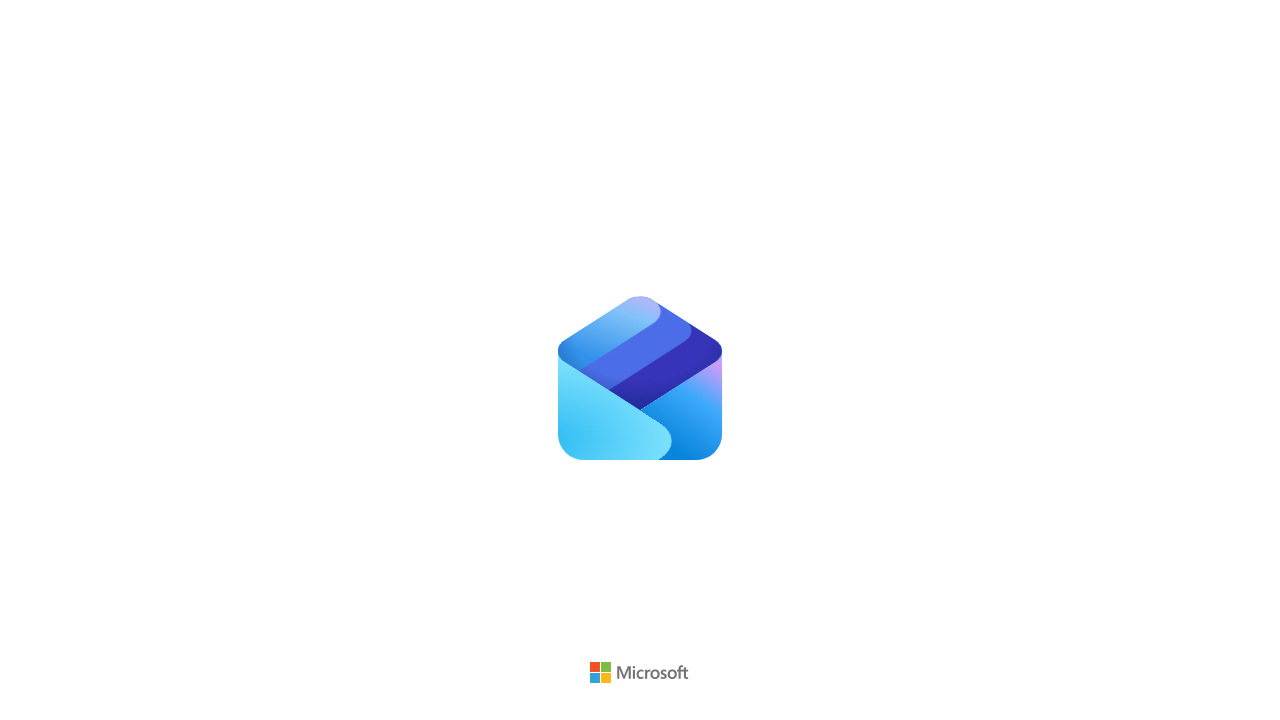

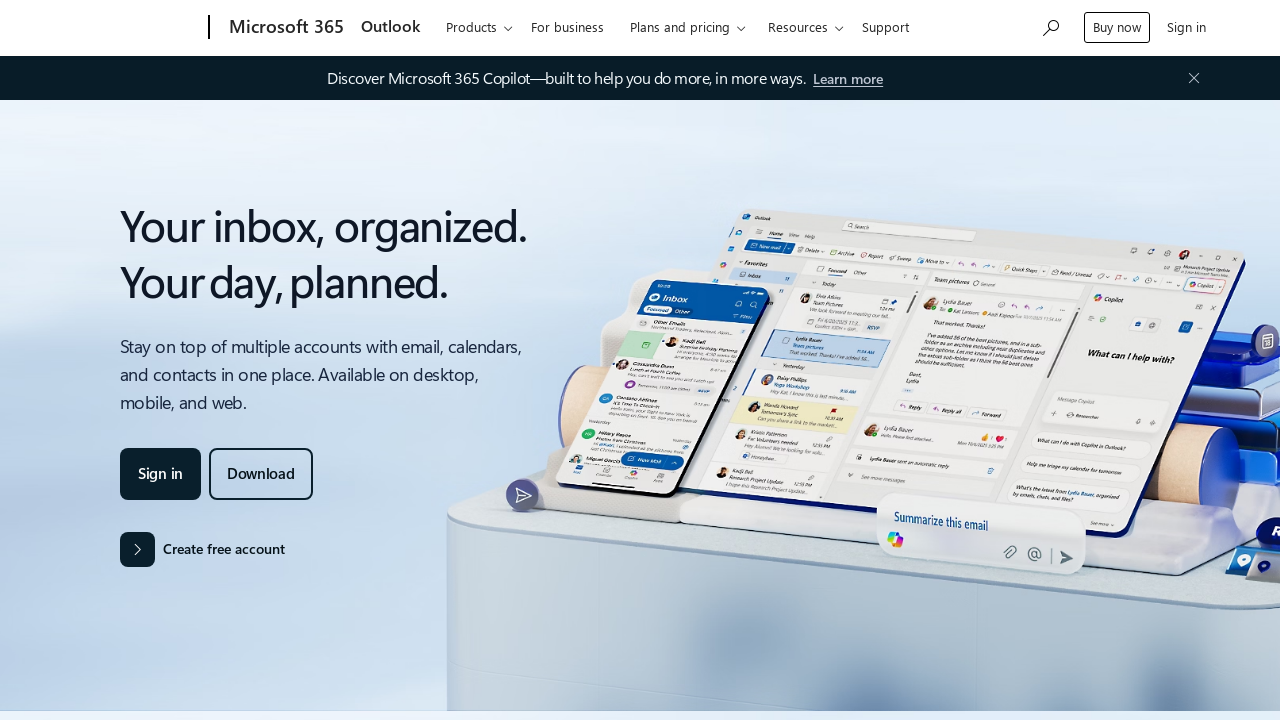